Opens Buttons section and performs double-click, right-click, and regular click actions on the respective buttons

Starting URL: https://demoqa.com/elements

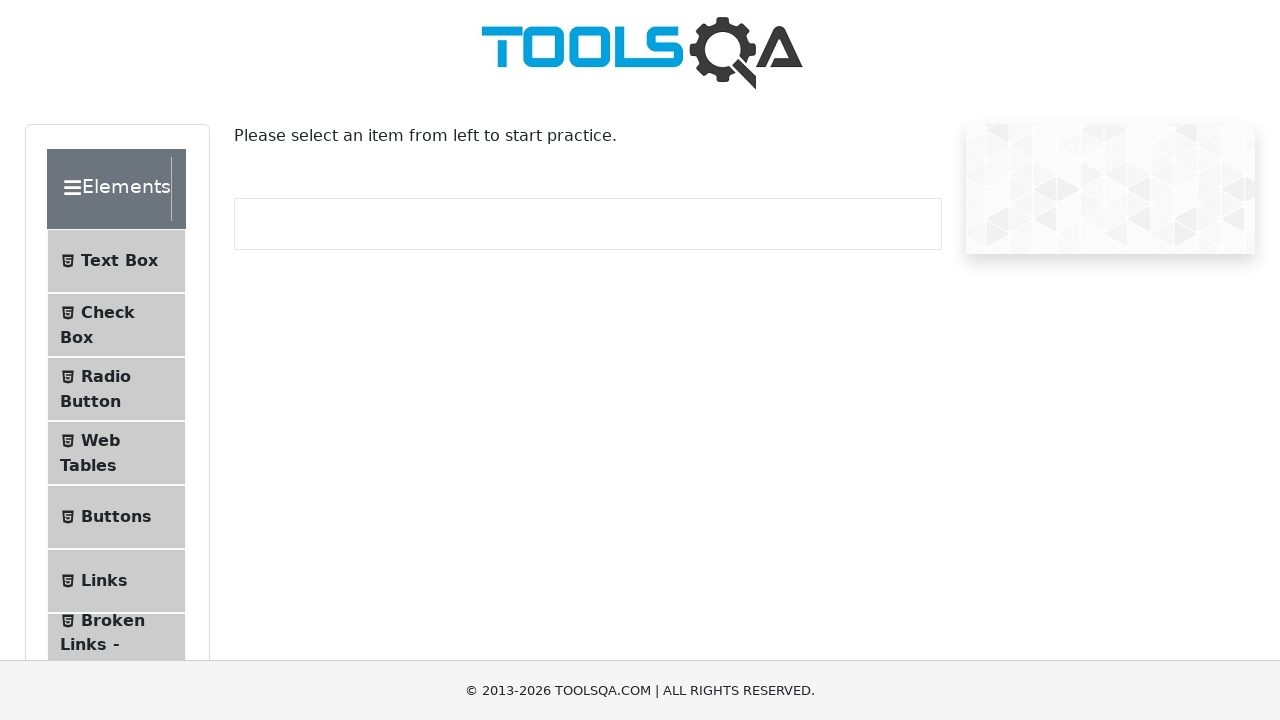

Clicked on Buttons menu item at (116, 517) on internal:text="Buttons"i
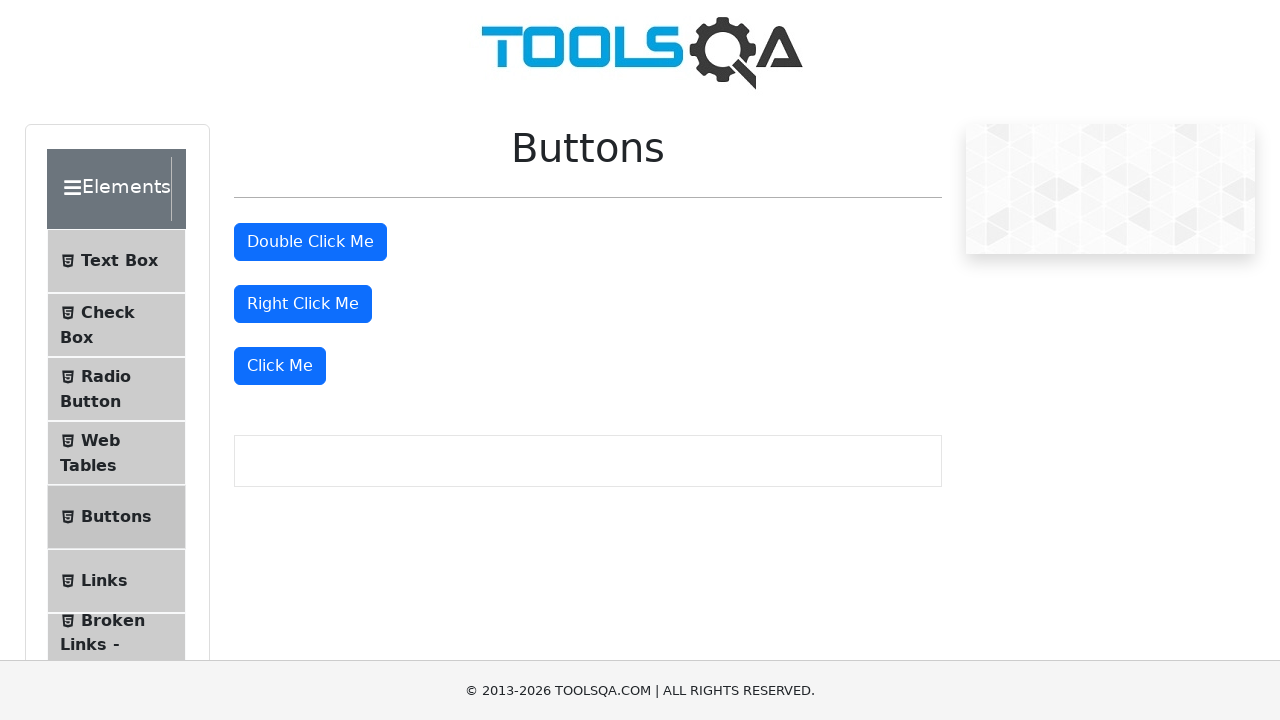

Located primary buttons on the page
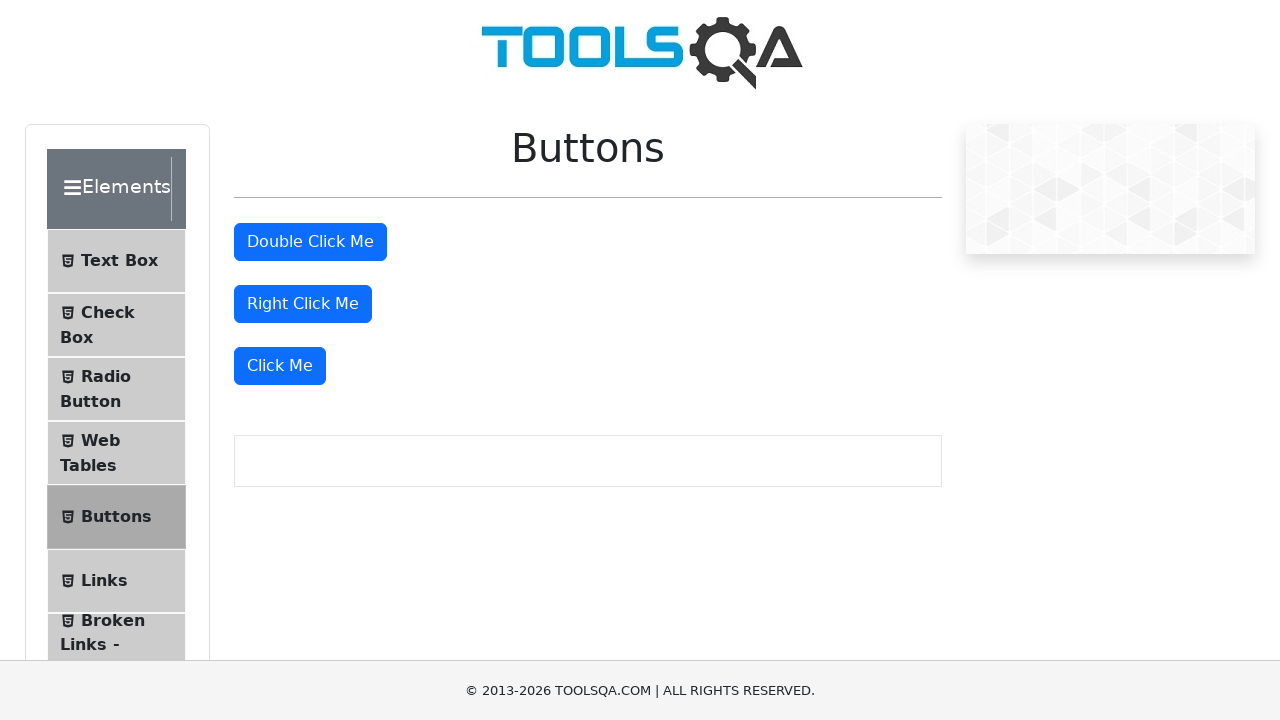

Double-clicked the first button at (310, 242) on .btn-primary >> nth=0
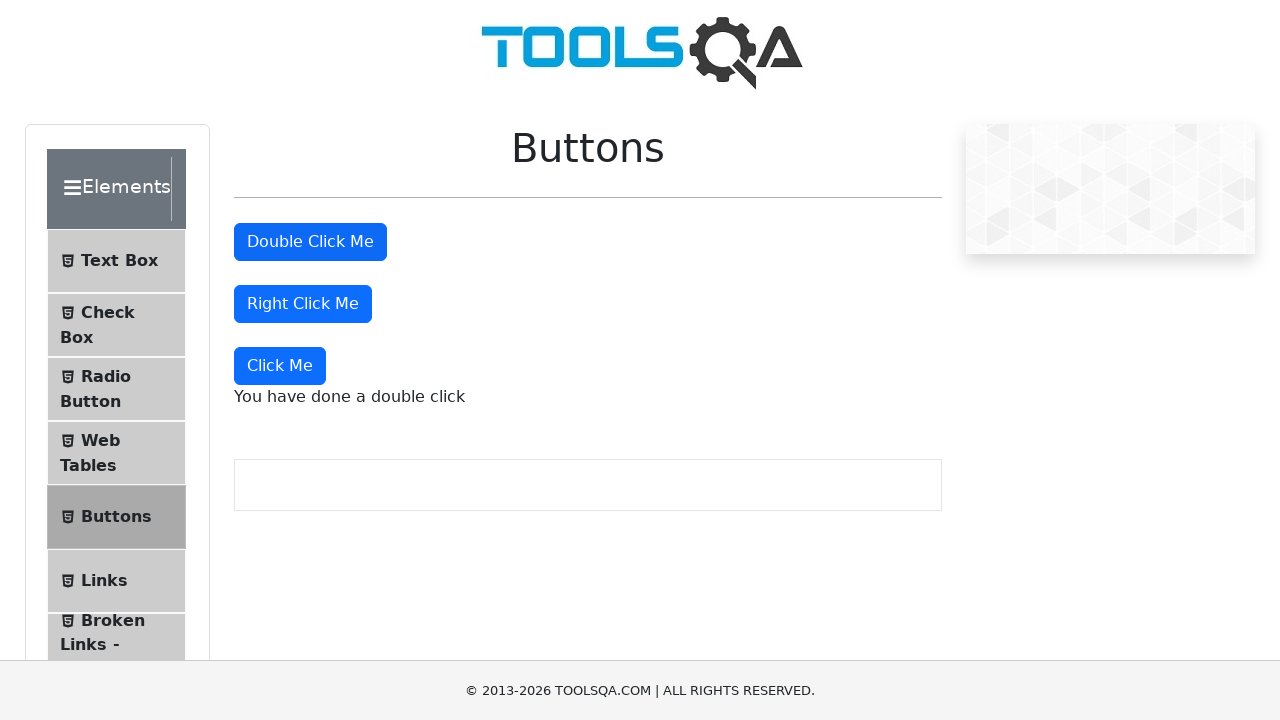

Right-clicked the second button at (303, 304) on .btn-primary >> nth=1
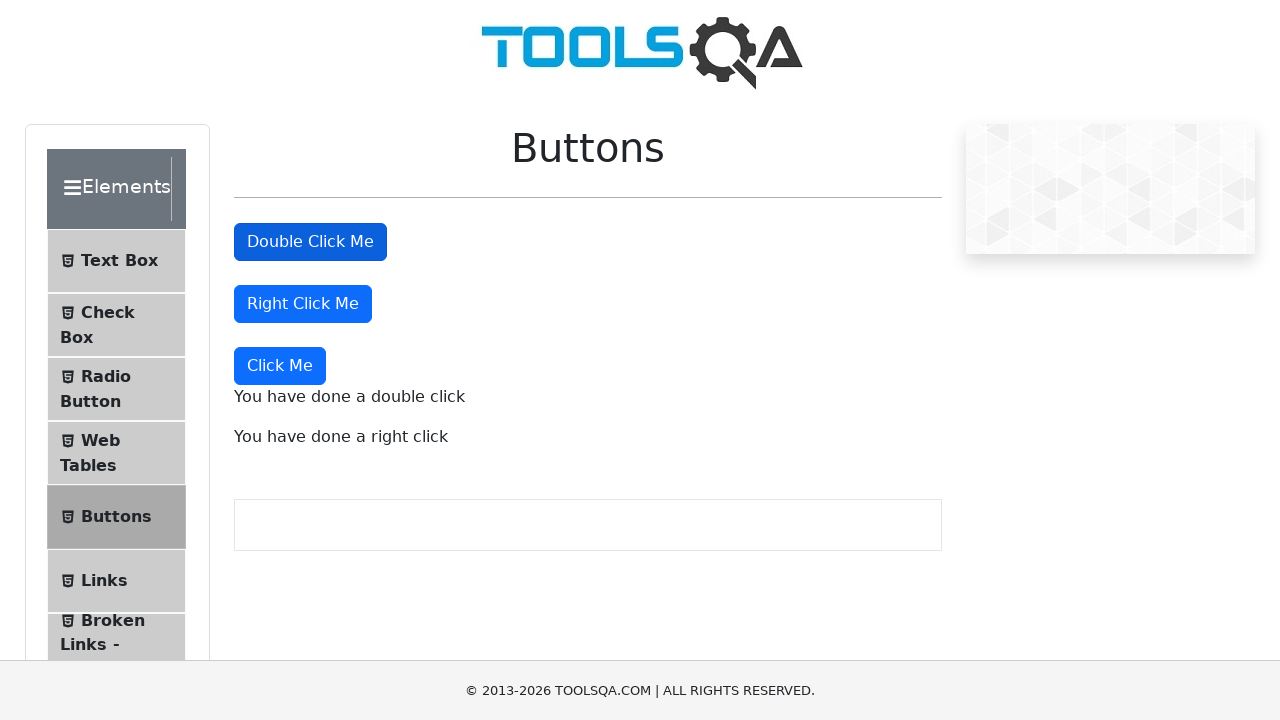

Clicked the third button at (280, 366) on .btn-primary >> nth=2
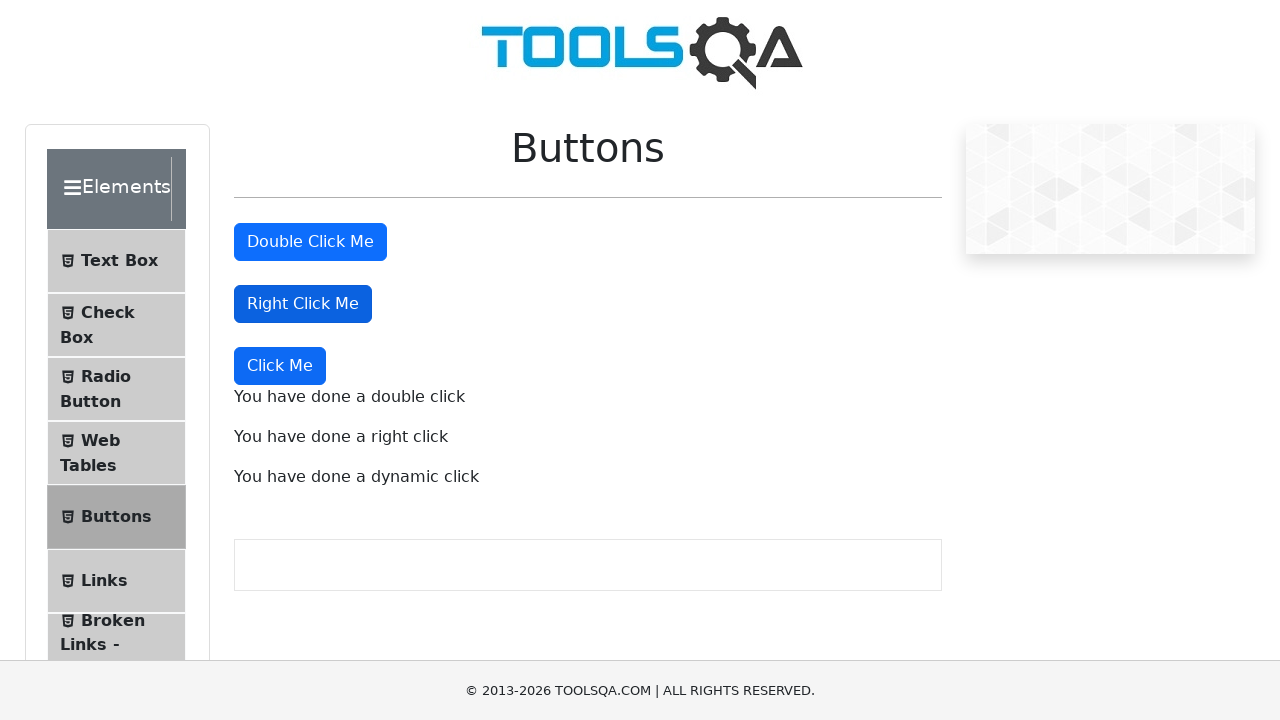

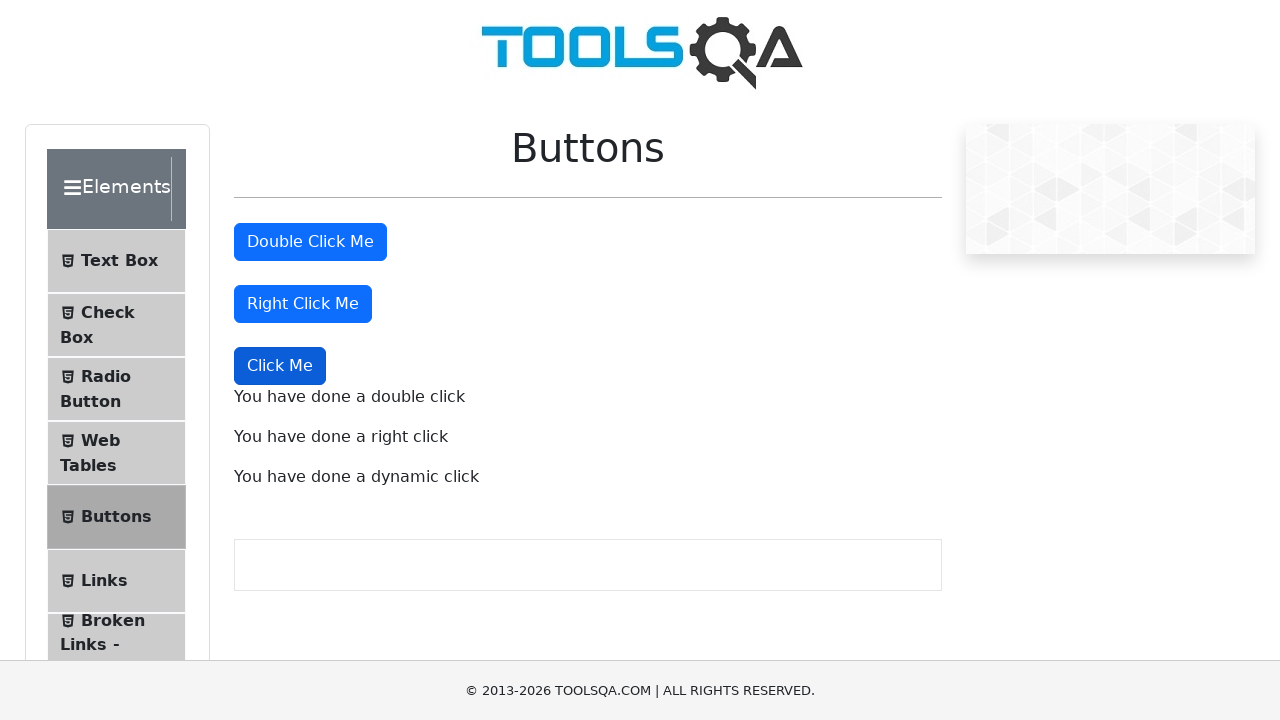